Tests fluent wait functionality by navigating to a countdown timer page and waiting until the countdown reaches "00" at the end

Starting URL: https://automationfc.github.io/fluent-wait/

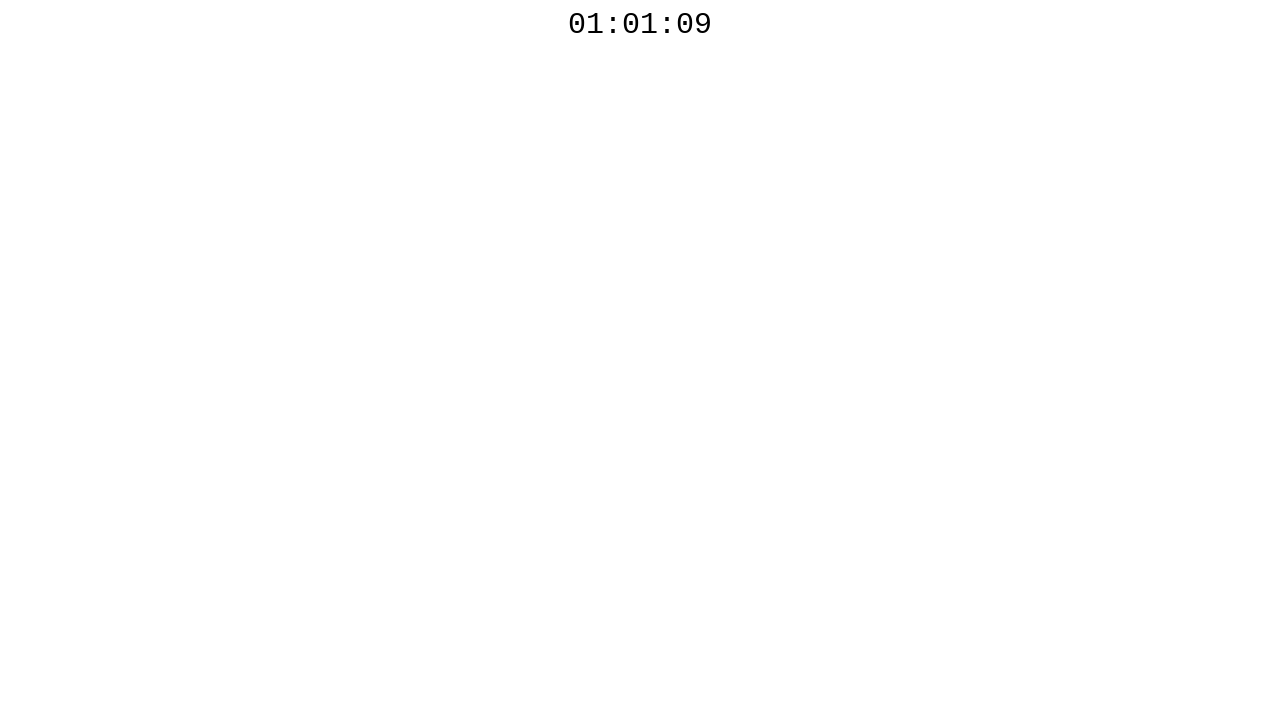

Countdown timer element became visible
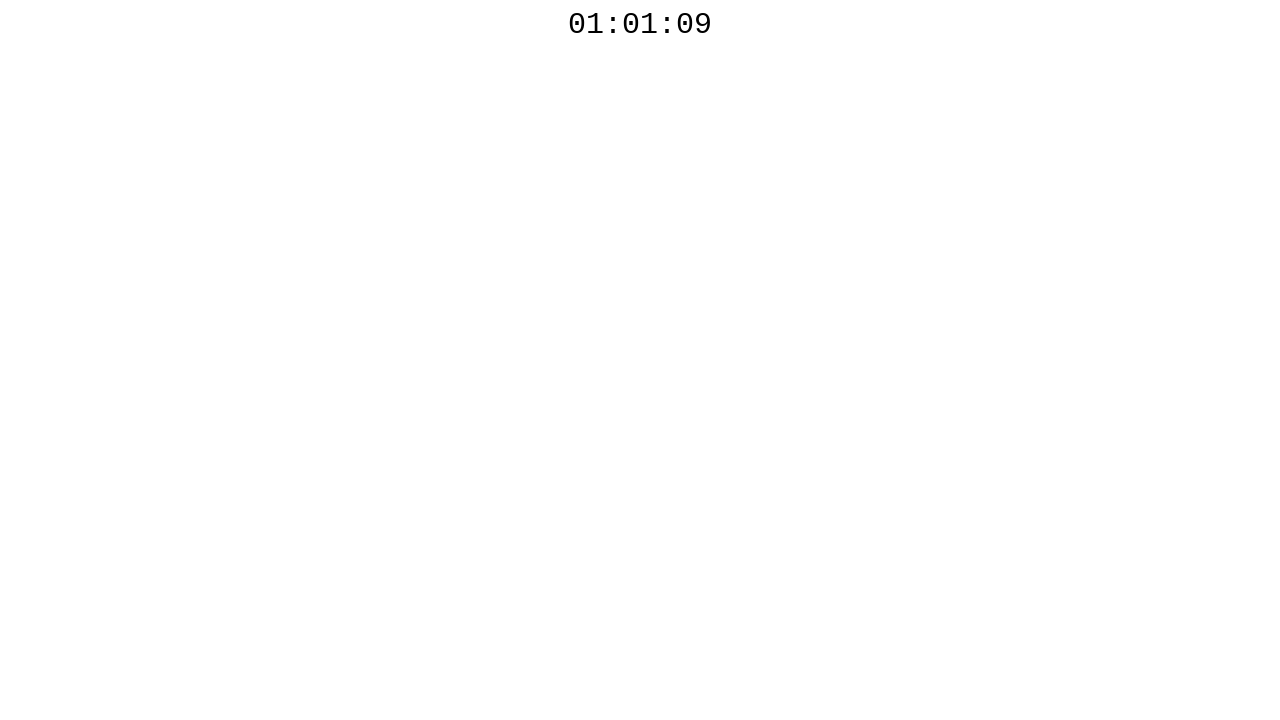

Countdown timer completed and reached '00'
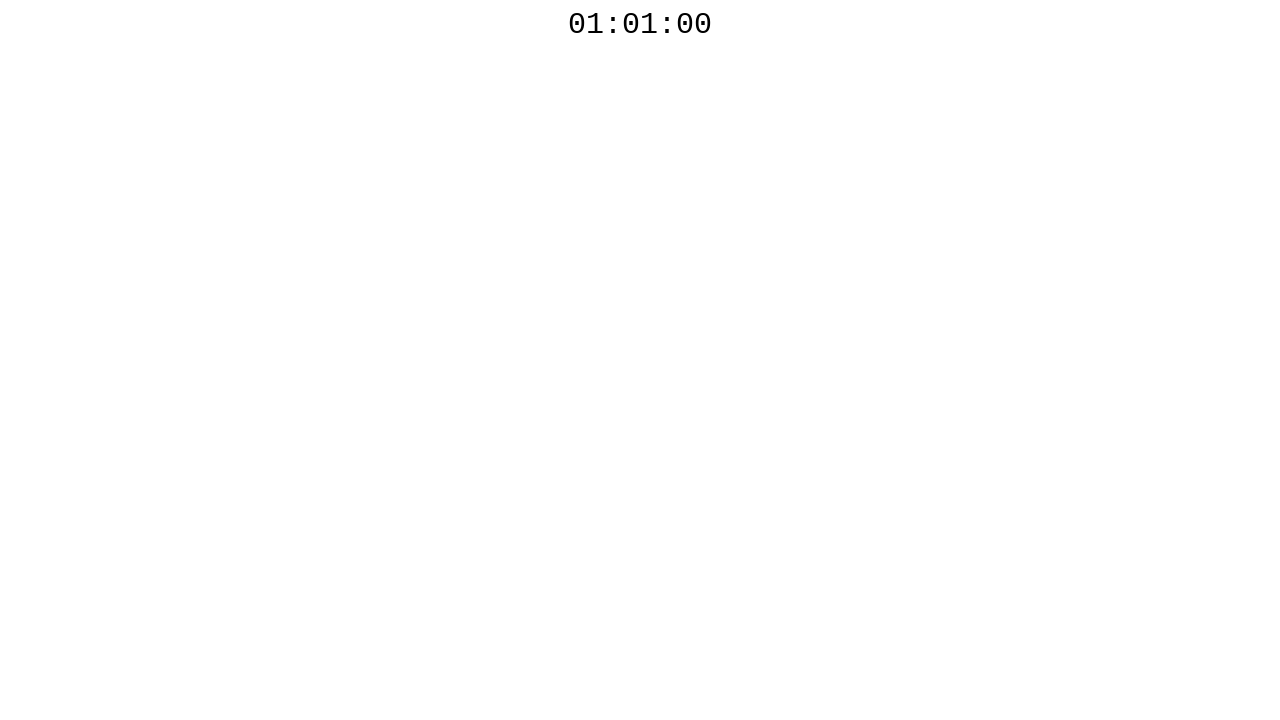

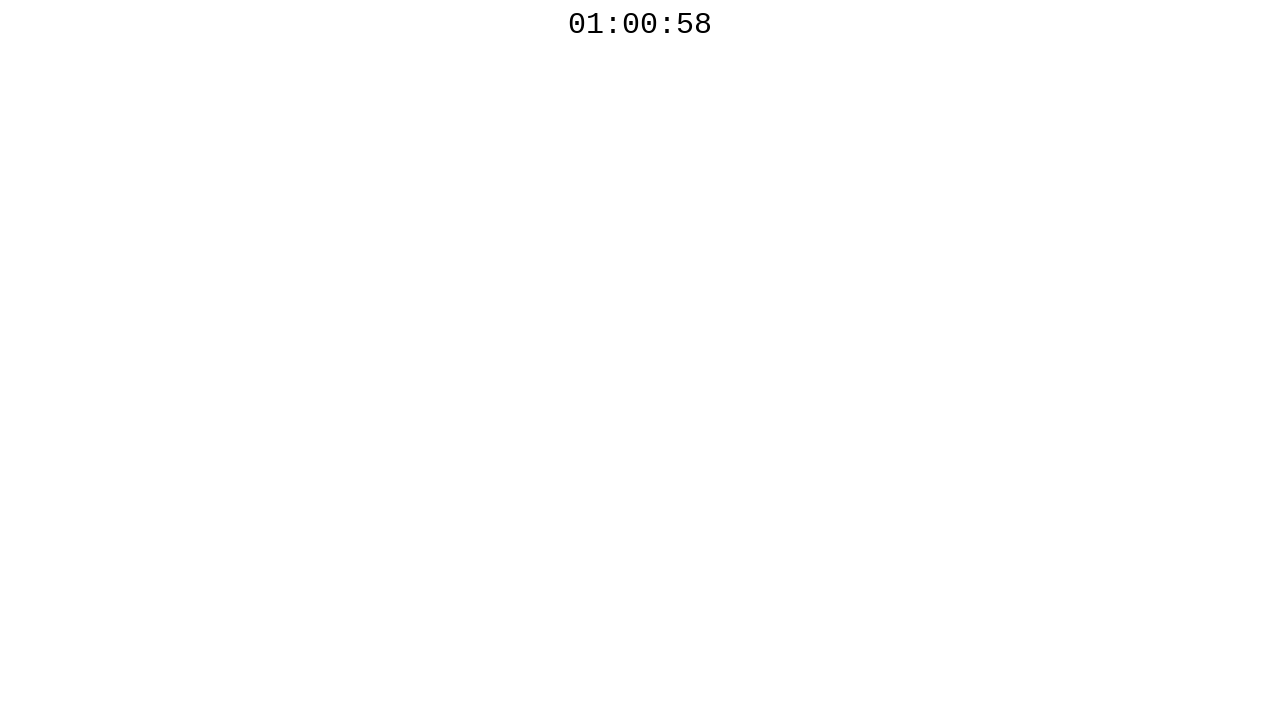